Selects Option2 from dropdown and verifies the selection

Starting URL: https://www.rahulshettyacademy.com/AutomationPractice/

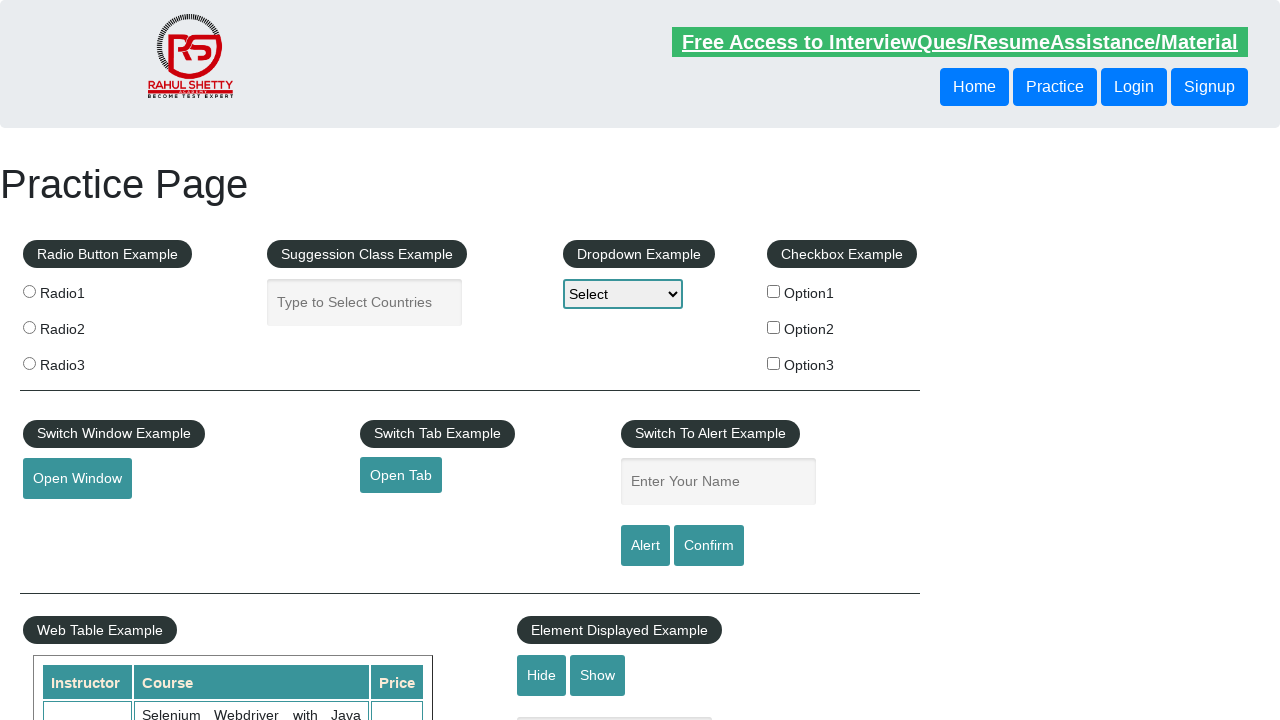

Clicked on dropdown element at (623, 294) on select#dropdown-class-example
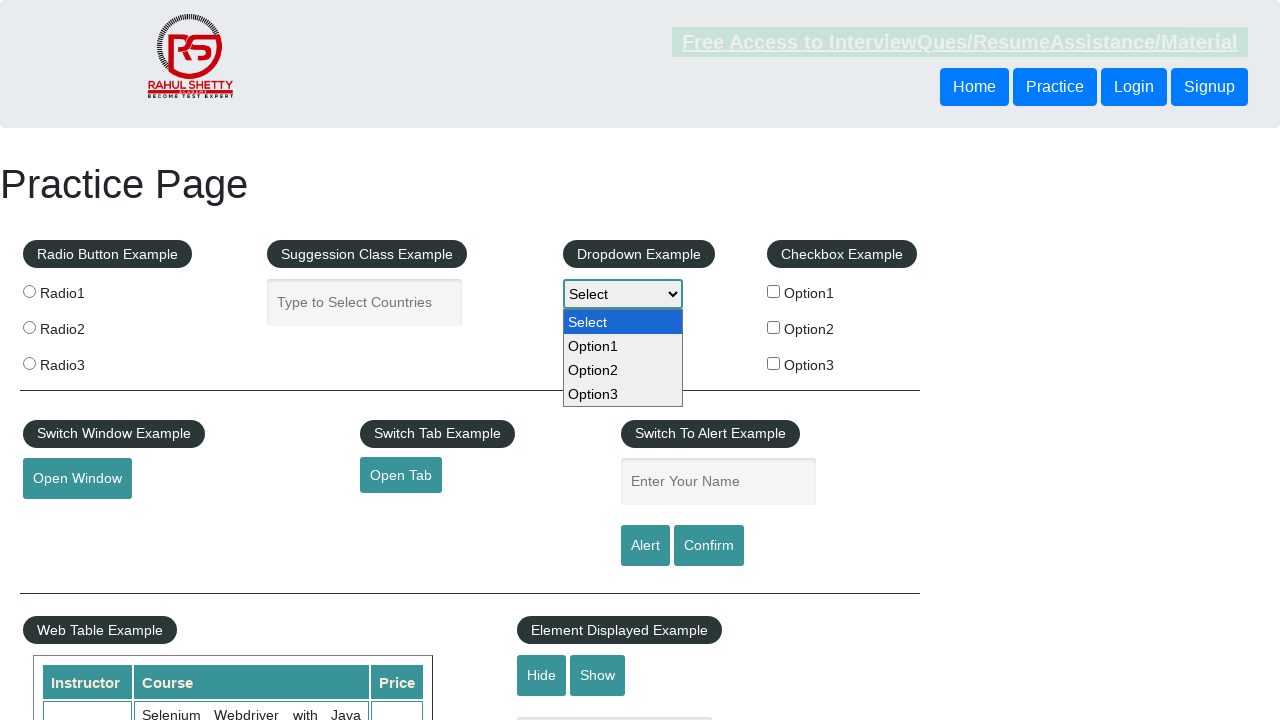

Selected Option2 from dropdown on select#dropdown-class-example
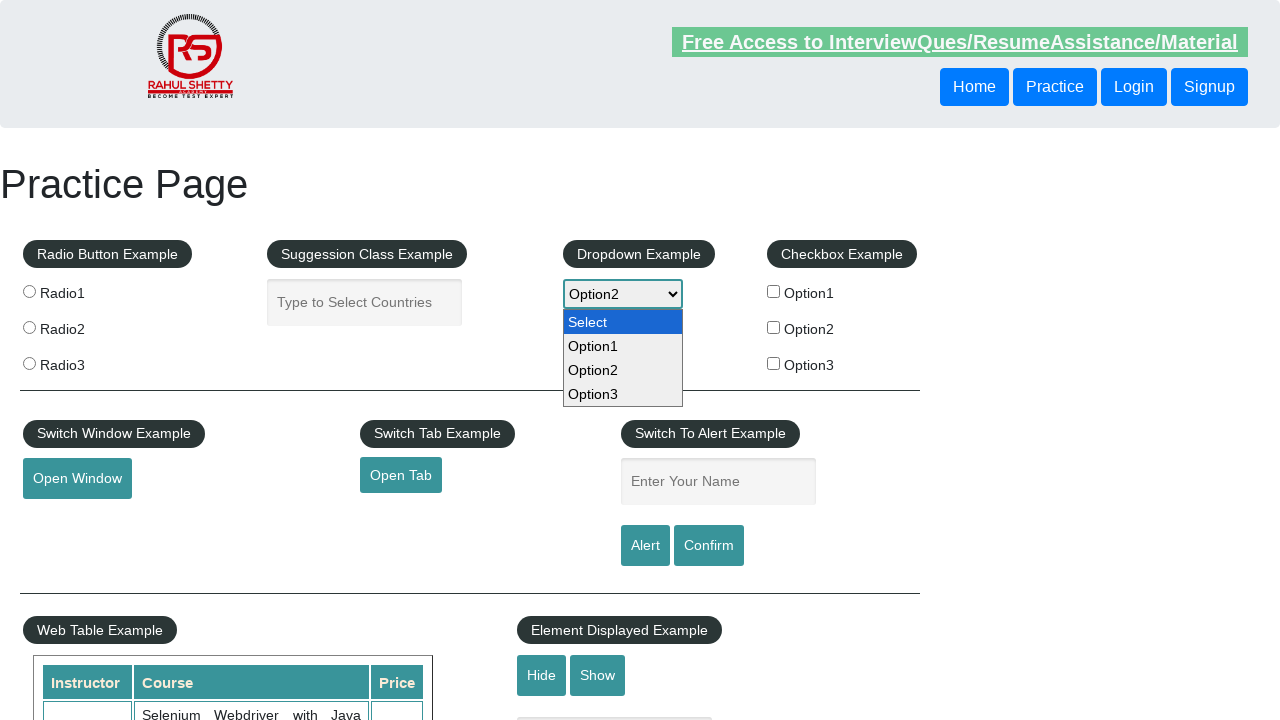

Verified that Option2 is selected in dropdown
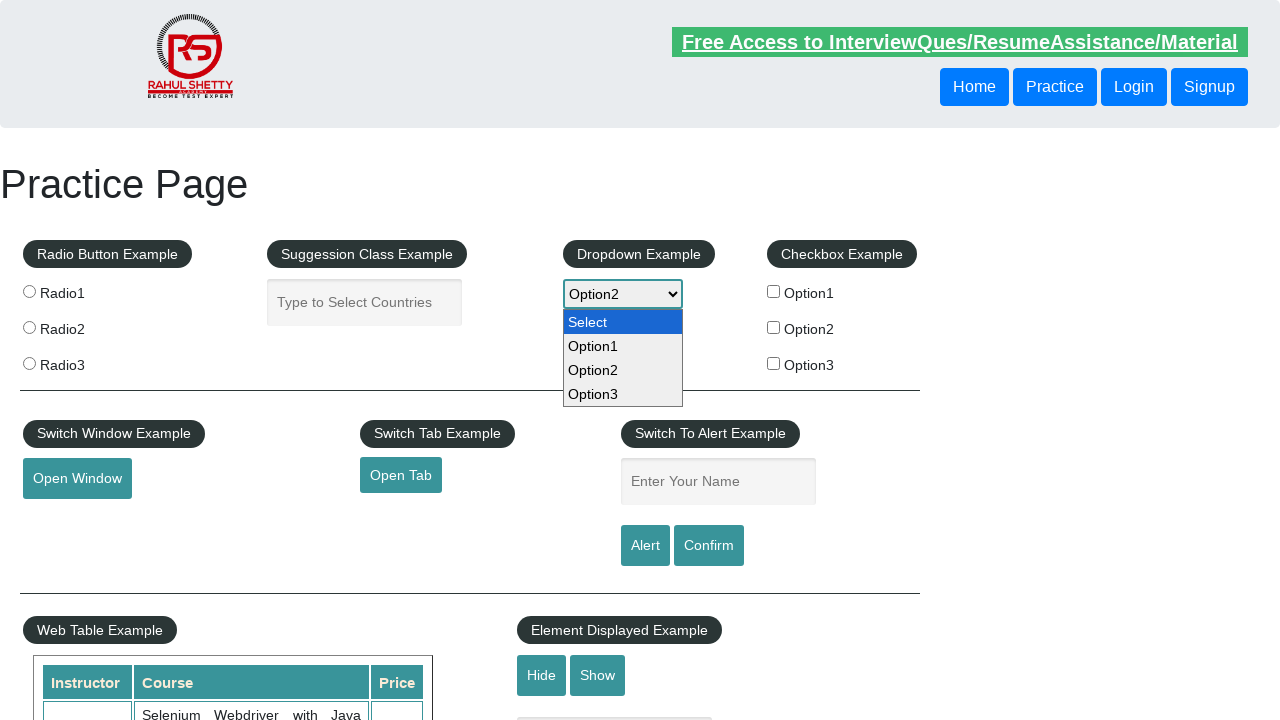

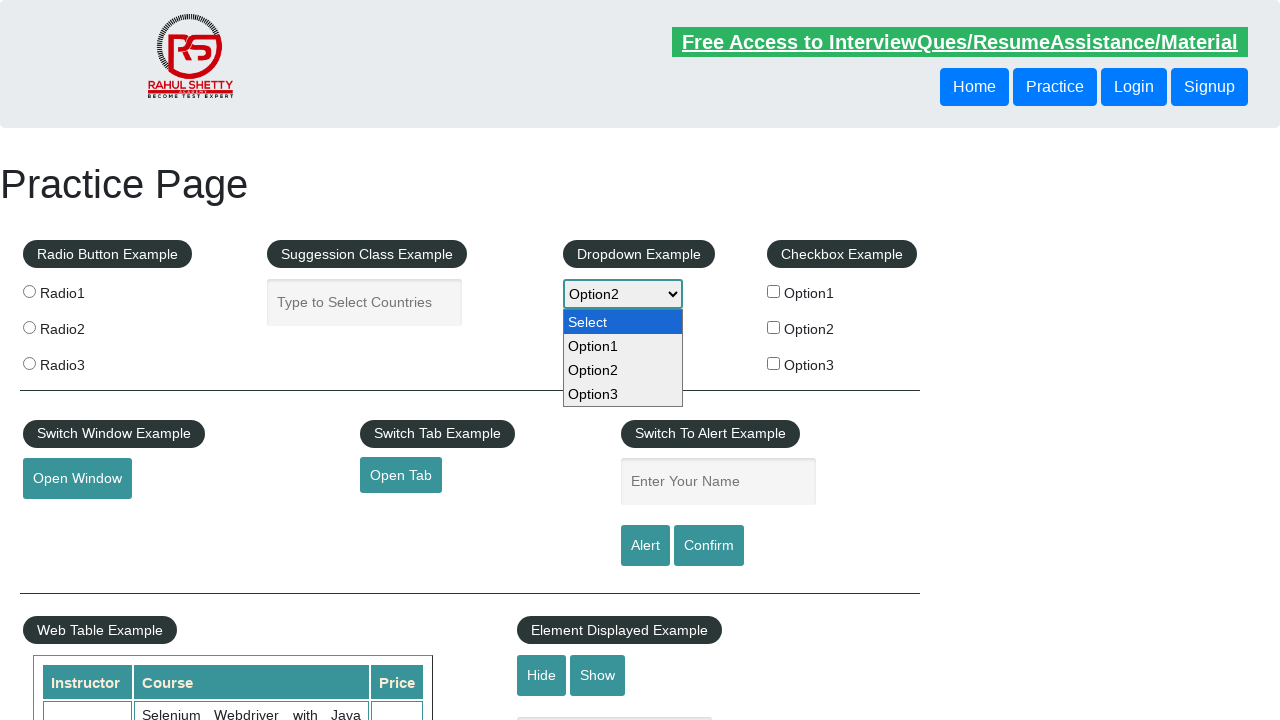